Tests the 12306 Chinese railway ticket query functionality by entering departure station, arrival station, travel date, and clicking the query button to search for available tickets.

Starting URL: https://kyfw.12306.cn/otn/leftTicket/init

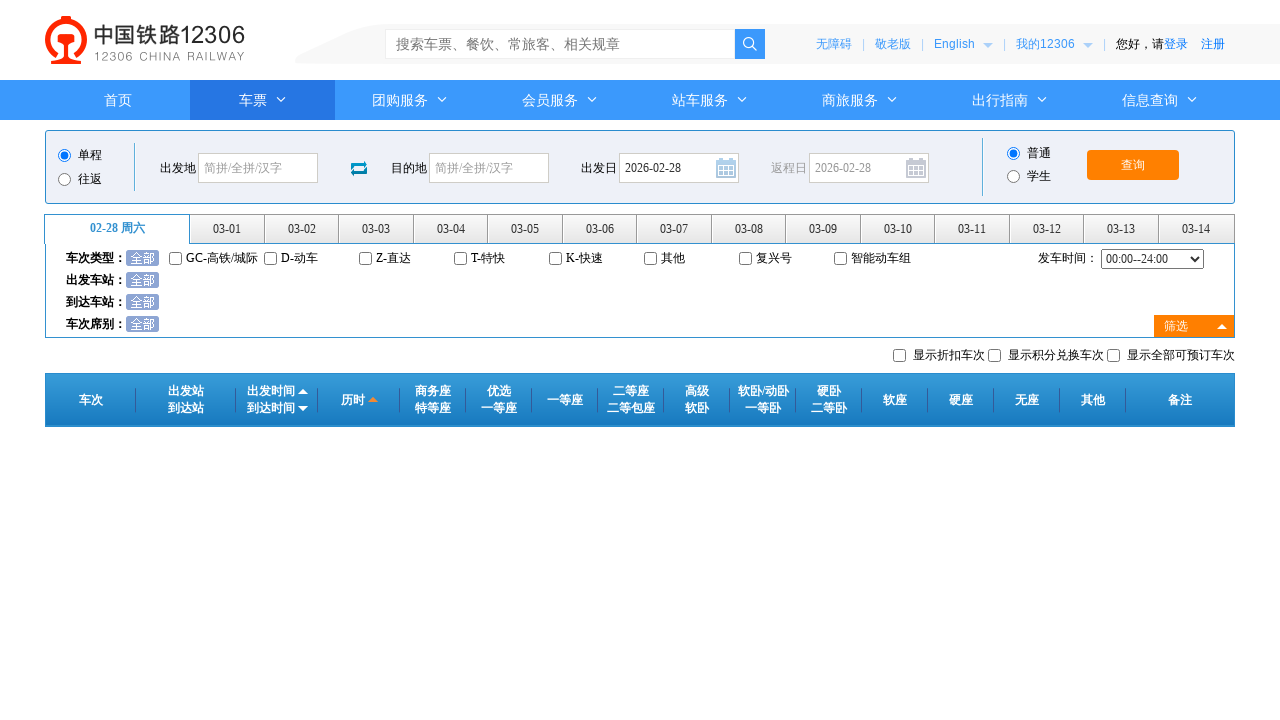

Clicked departure station field at (258, 168) on #fromStationText
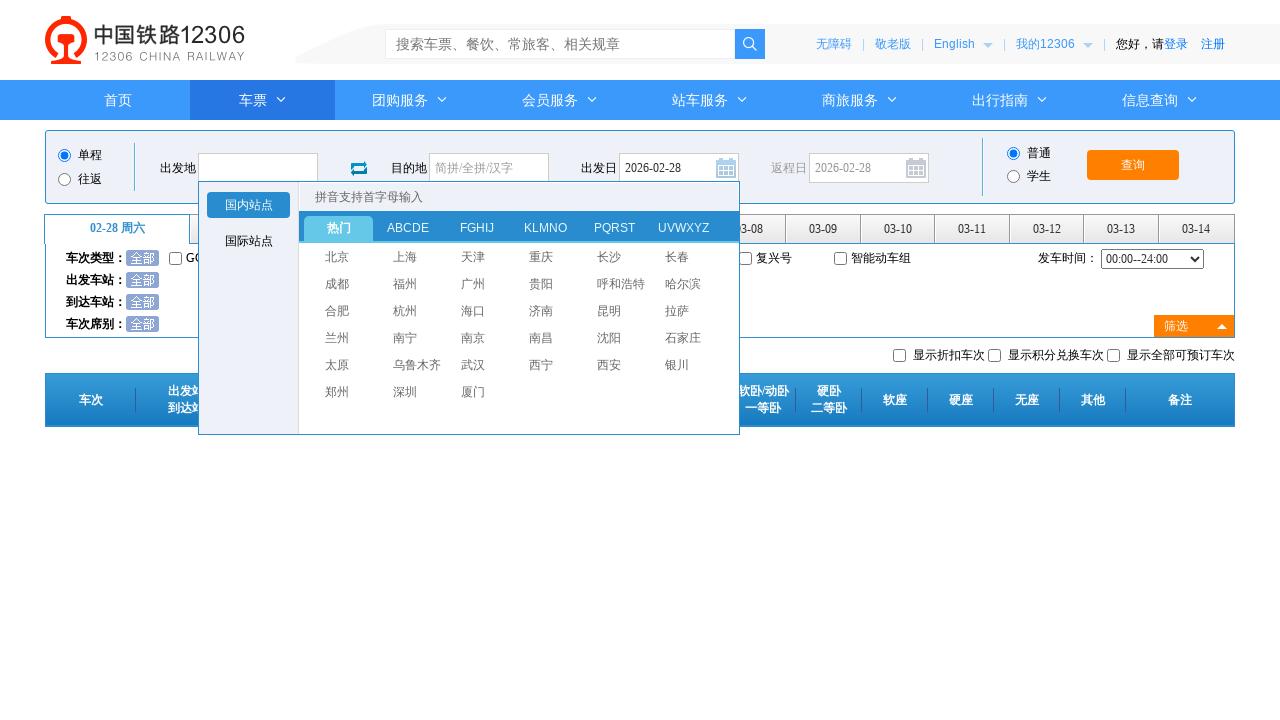

Filled departure station with '北京' (Beijing) on #fromStationText
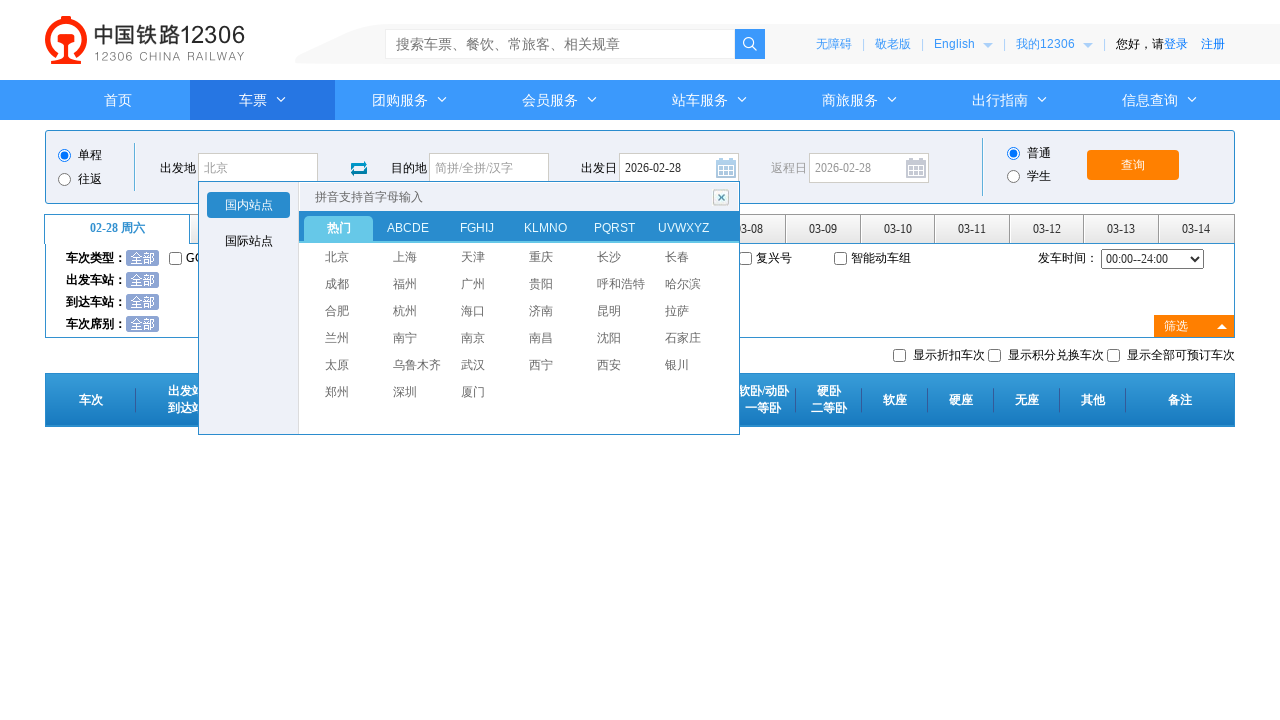

Pressed Enter to confirm departure station
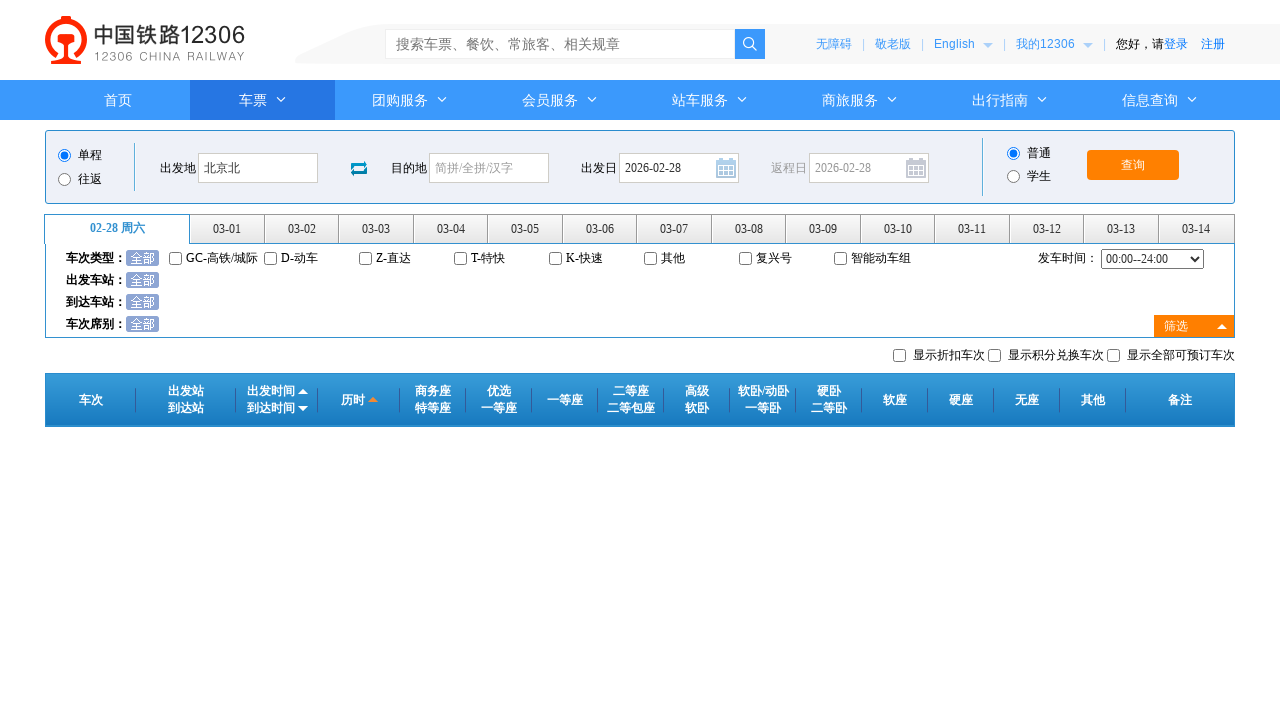

Clicked arrival station field at (489, 168) on #toStationText
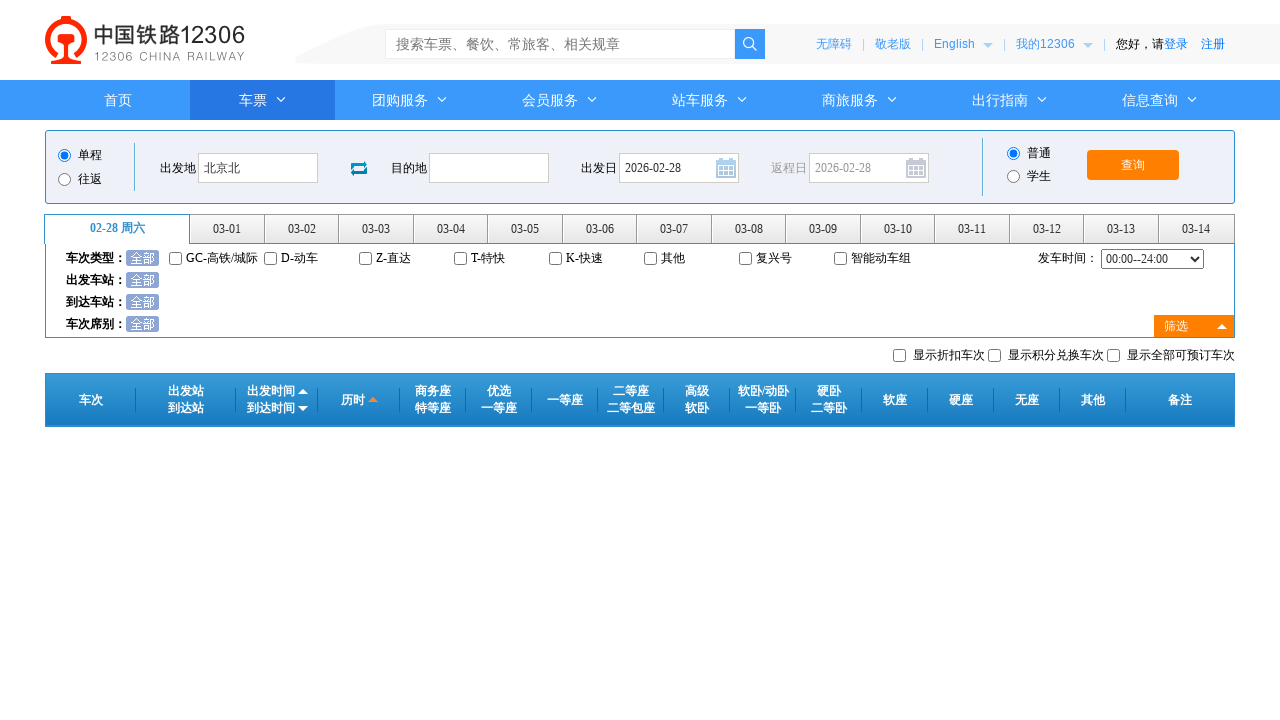

Filled arrival station with '上海' (Shanghai) on #toStationText
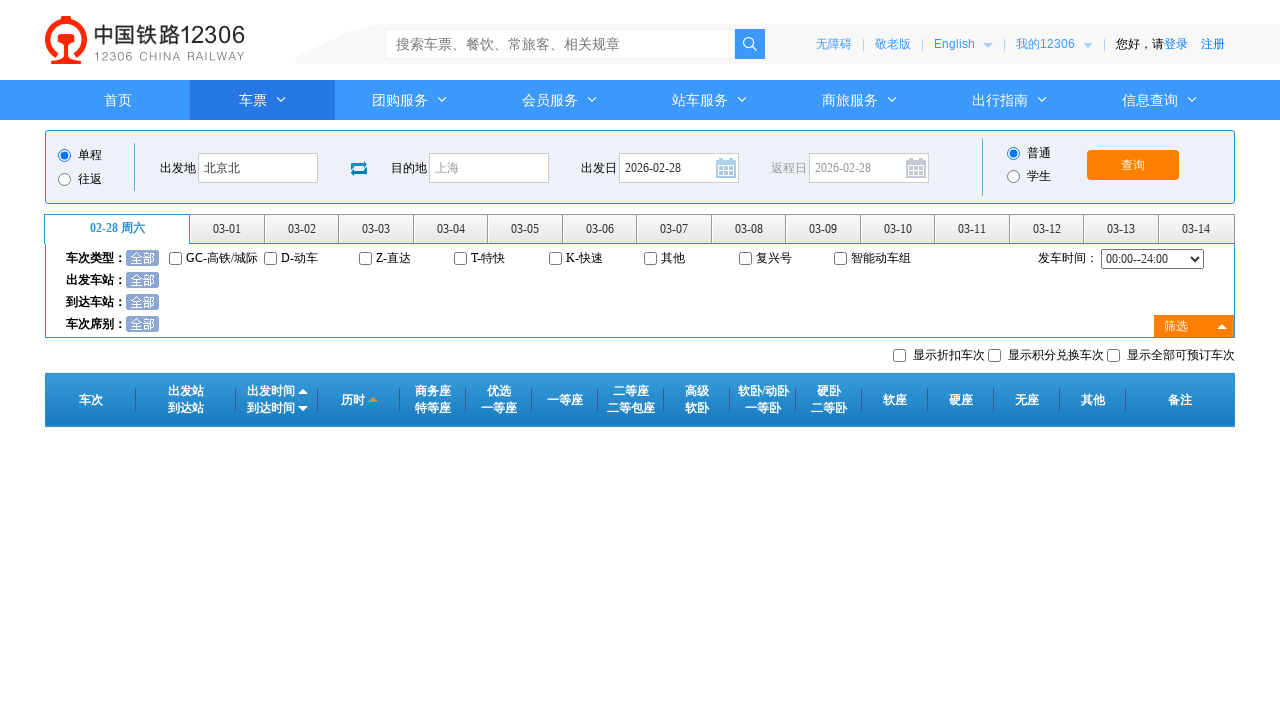

Pressed Enter to confirm arrival station
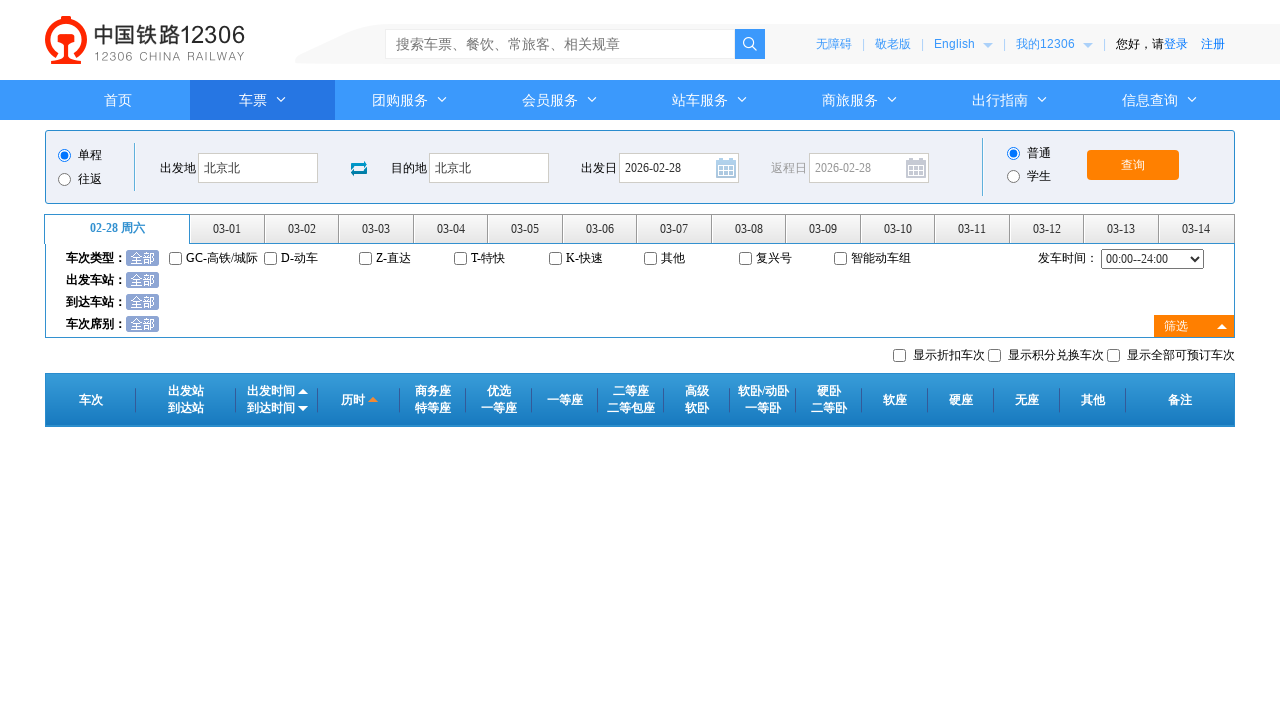

Removed readonly attribute from date field
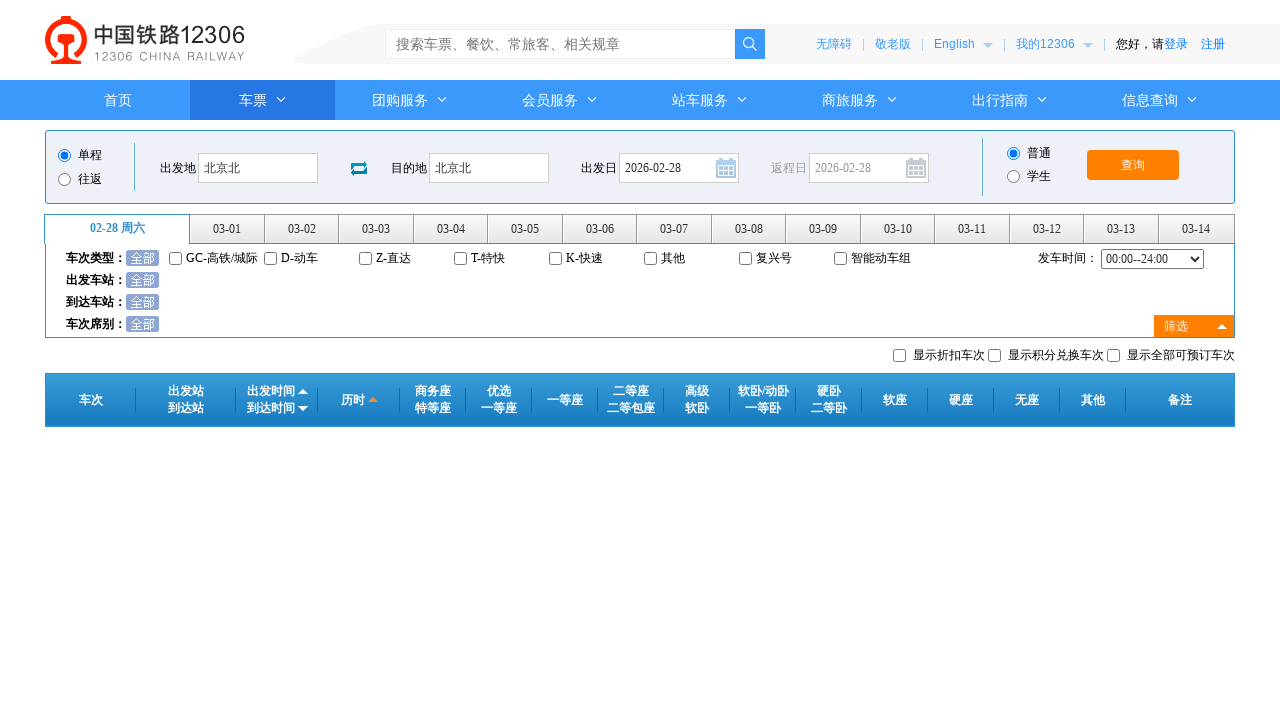

Filled travel date with '2024-03-15' on #train_date
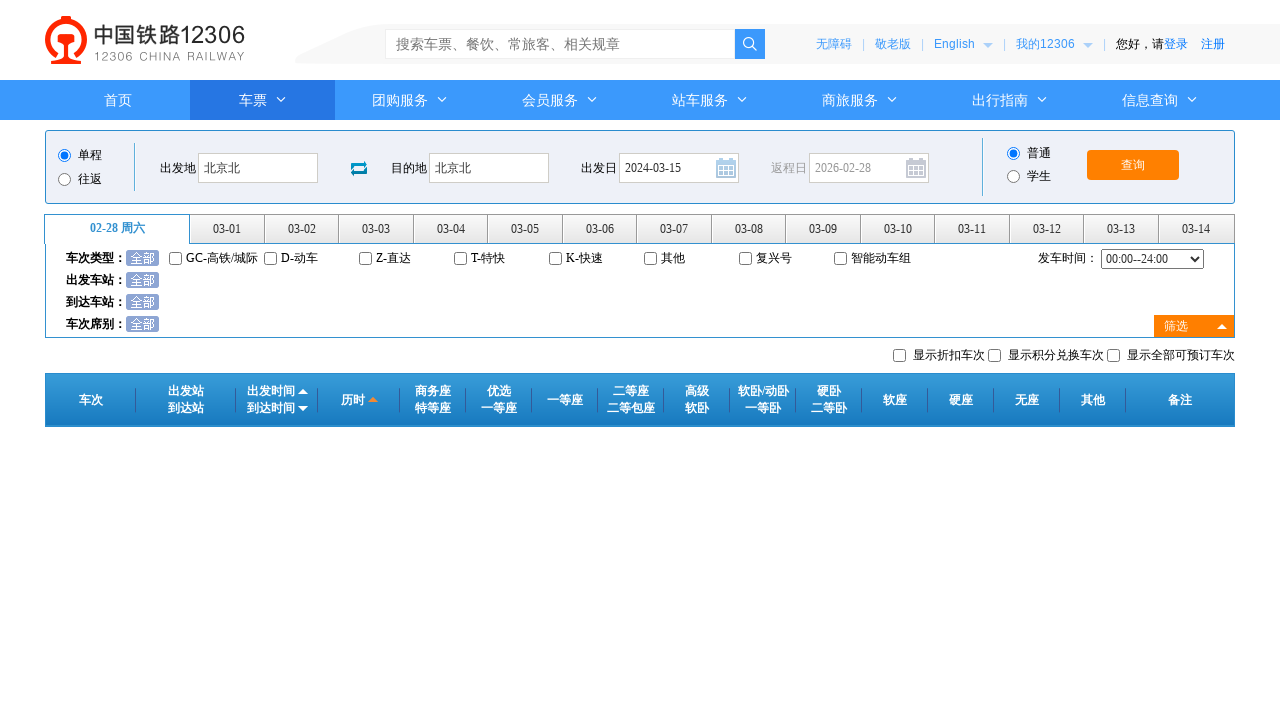

Clicked on date field to confirm selection at (679, 168) on #train_date
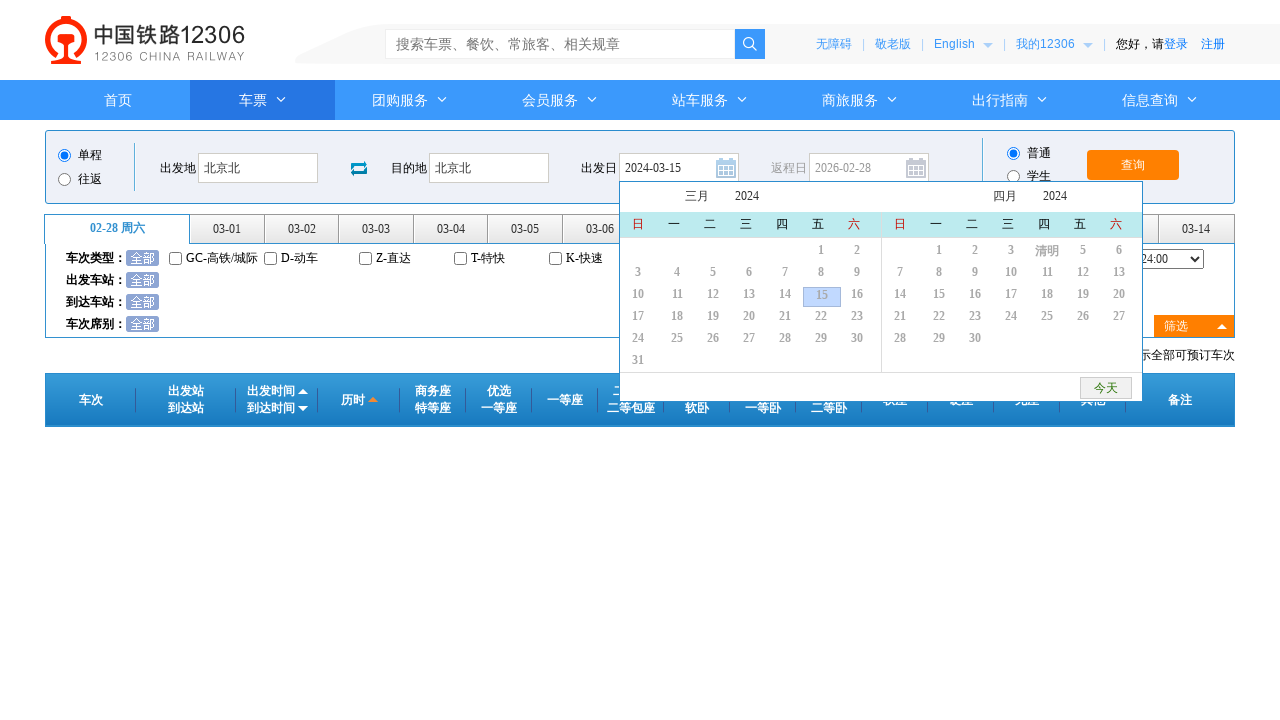

Clicked query button to search for available tickets at (1133, 165) on #query_ticket
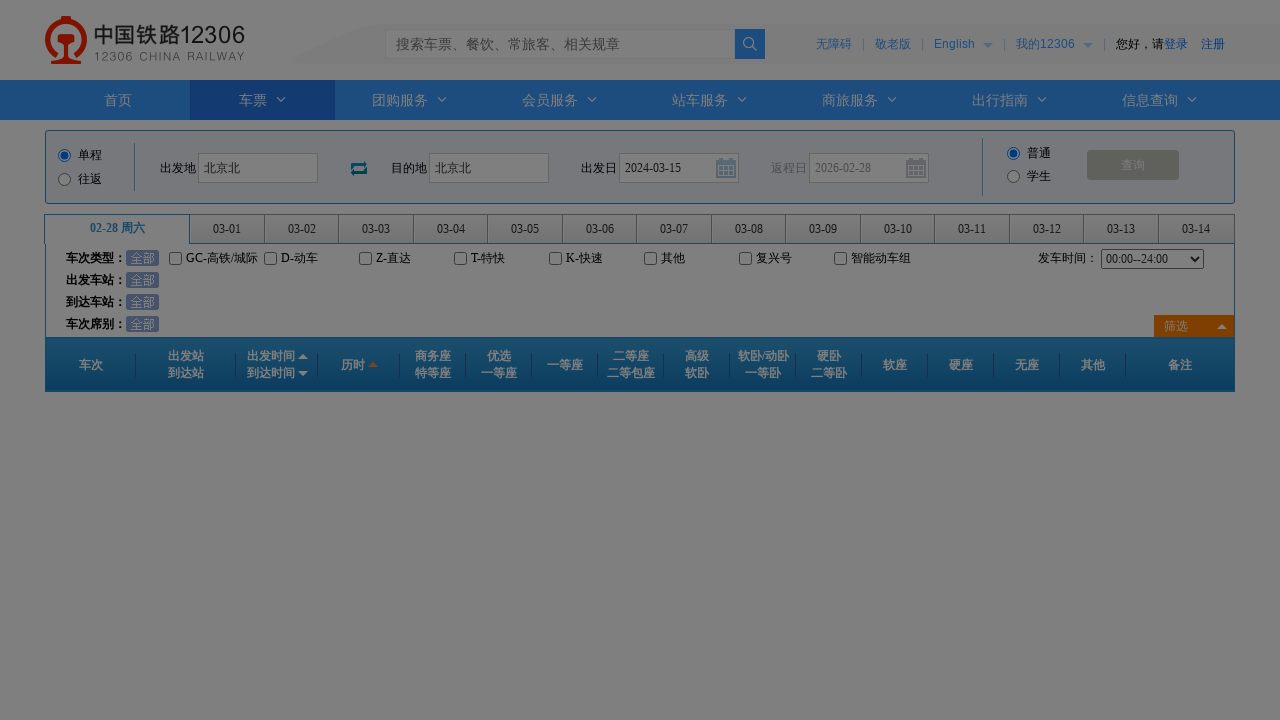

Waited 2 seconds for ticket search results to load
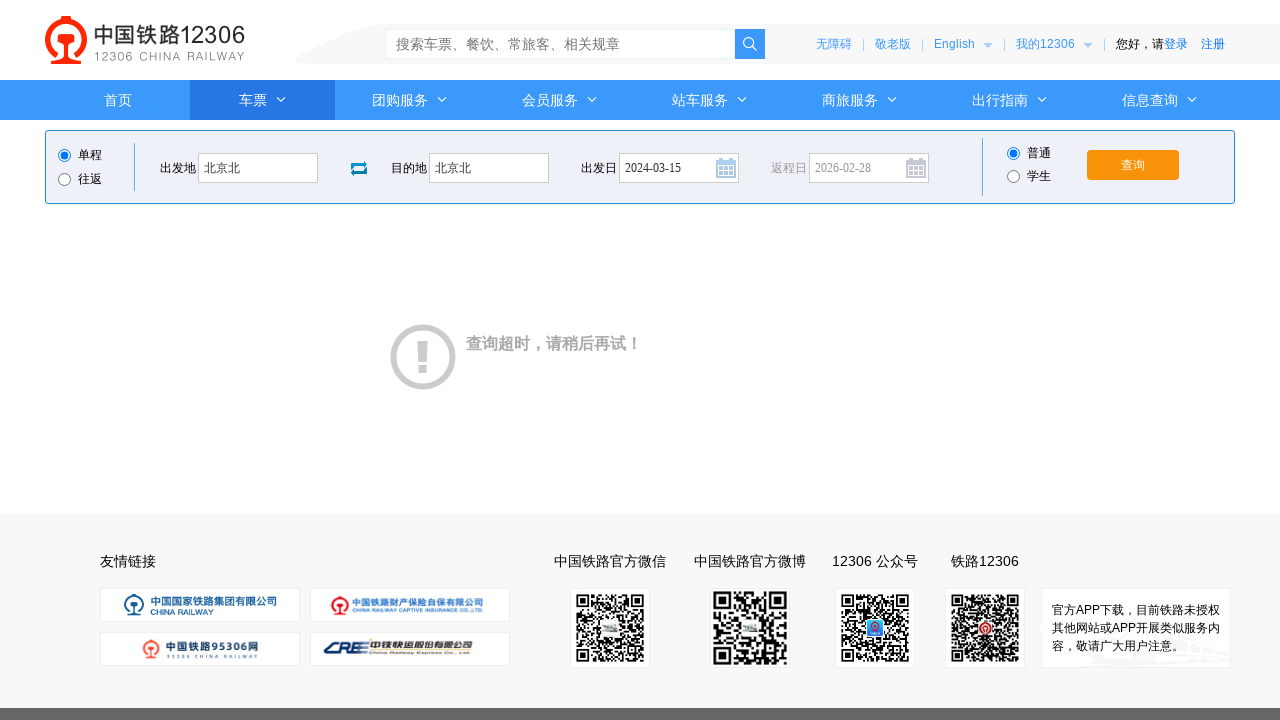

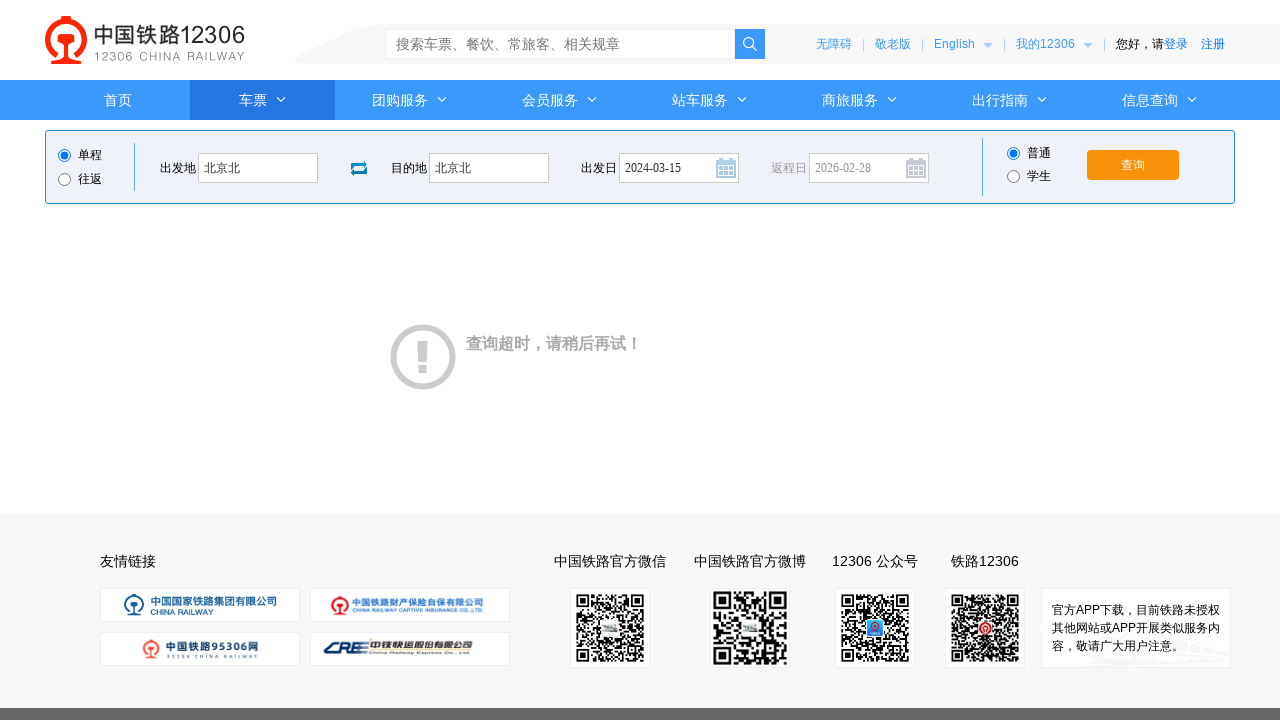